Tests form submission by clicking a calculated link text, then filling out a form with name, last name, city, and country fields before submitting.

Starting URL: http://suninjuly.github.io/find_link_text

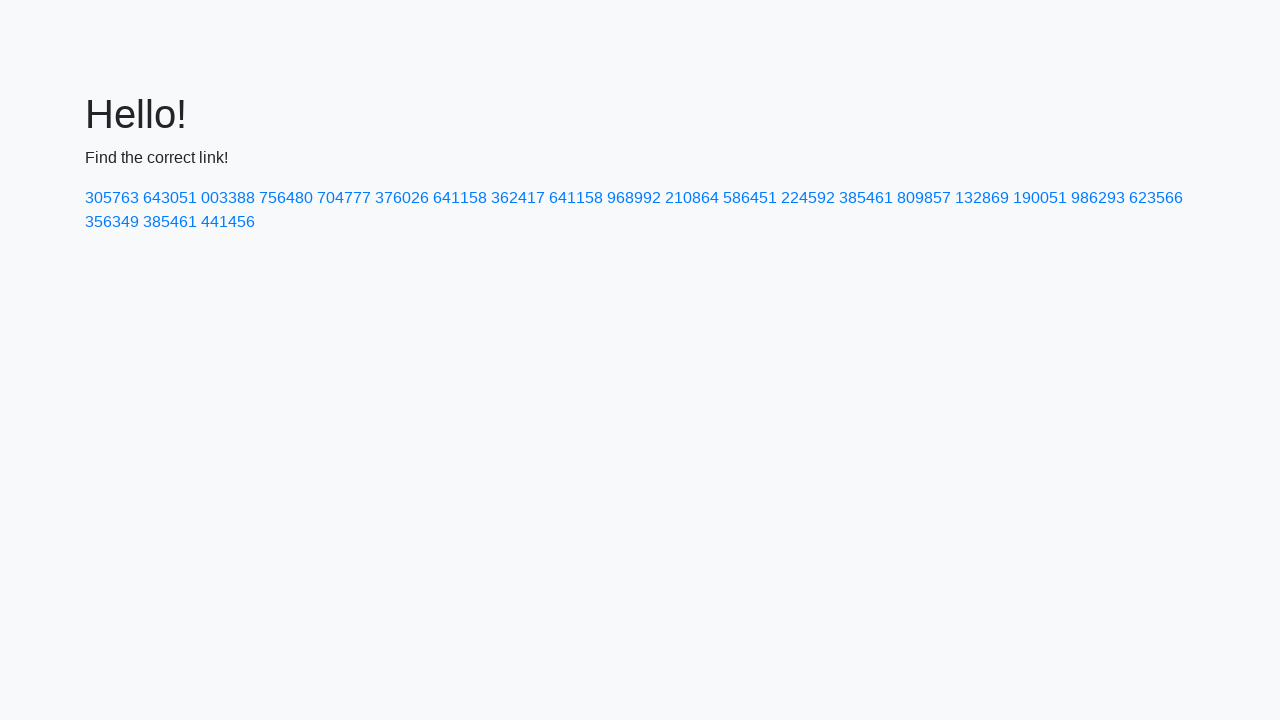

Clicked link with calculated text matching '224592' at (808, 198) on a:text-matches('224592')
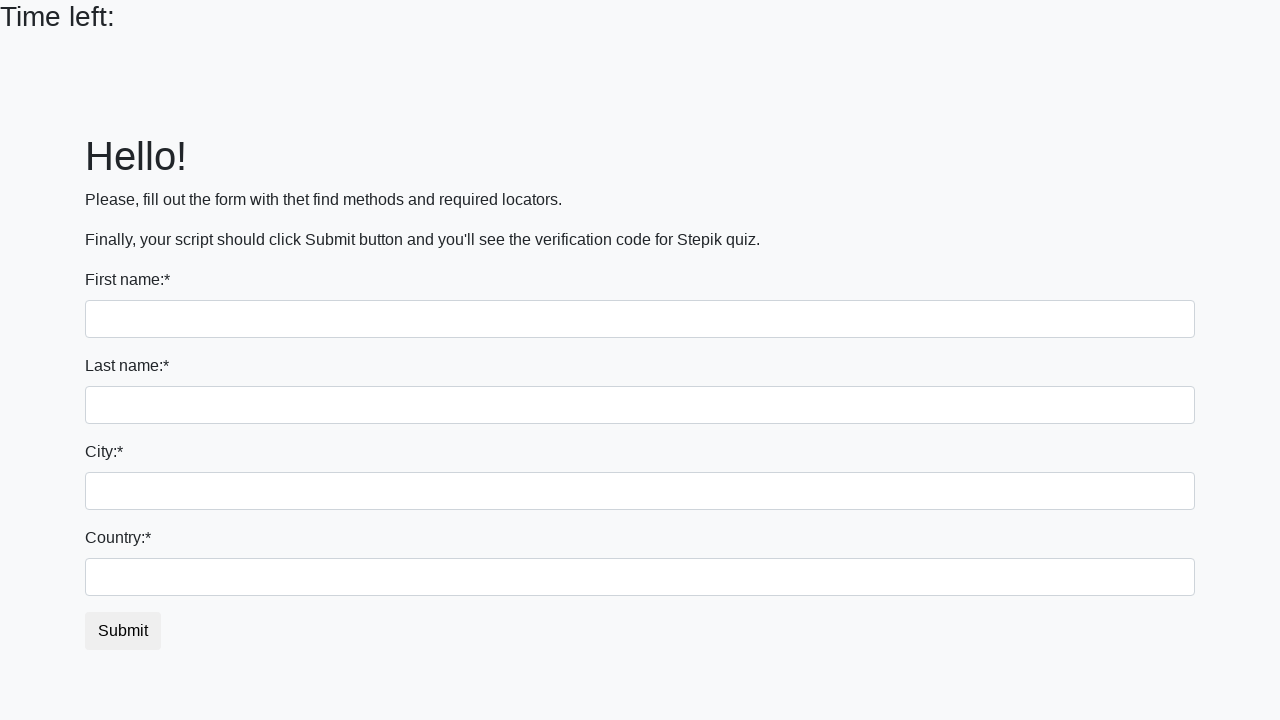

Waited for page to load (domcontentloaded)
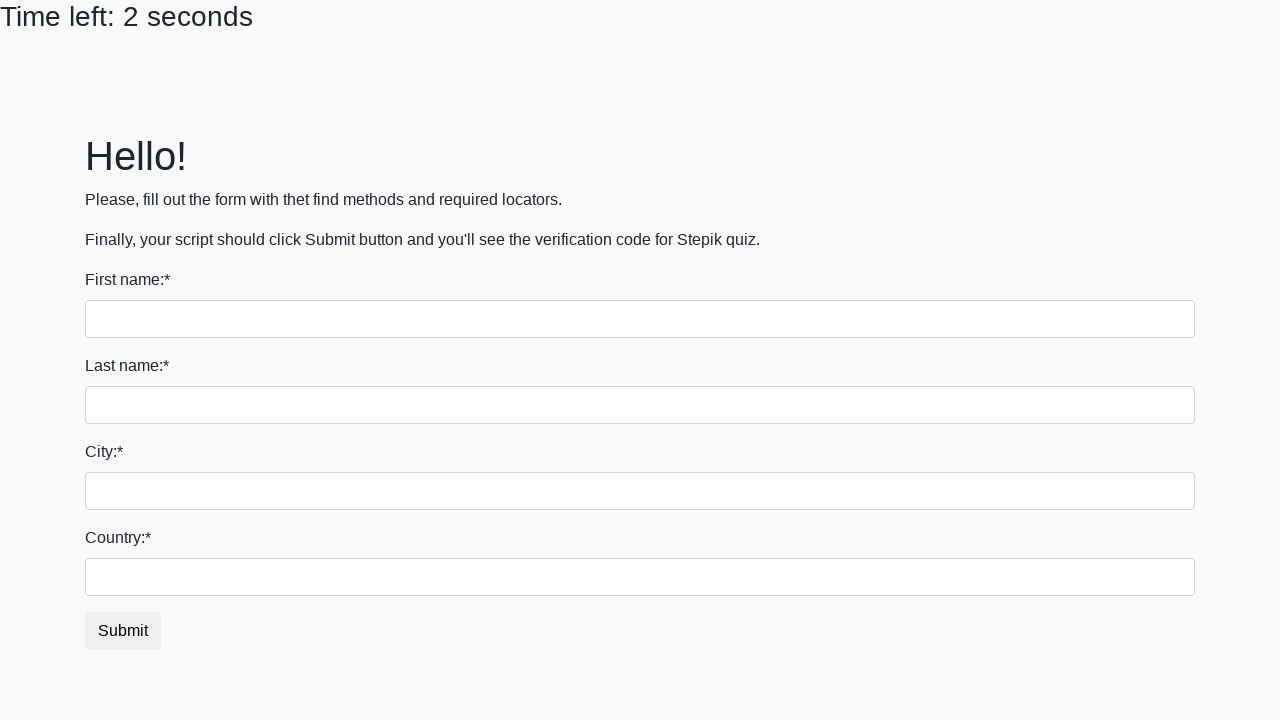

Filled first name field with 'Ivan' on input
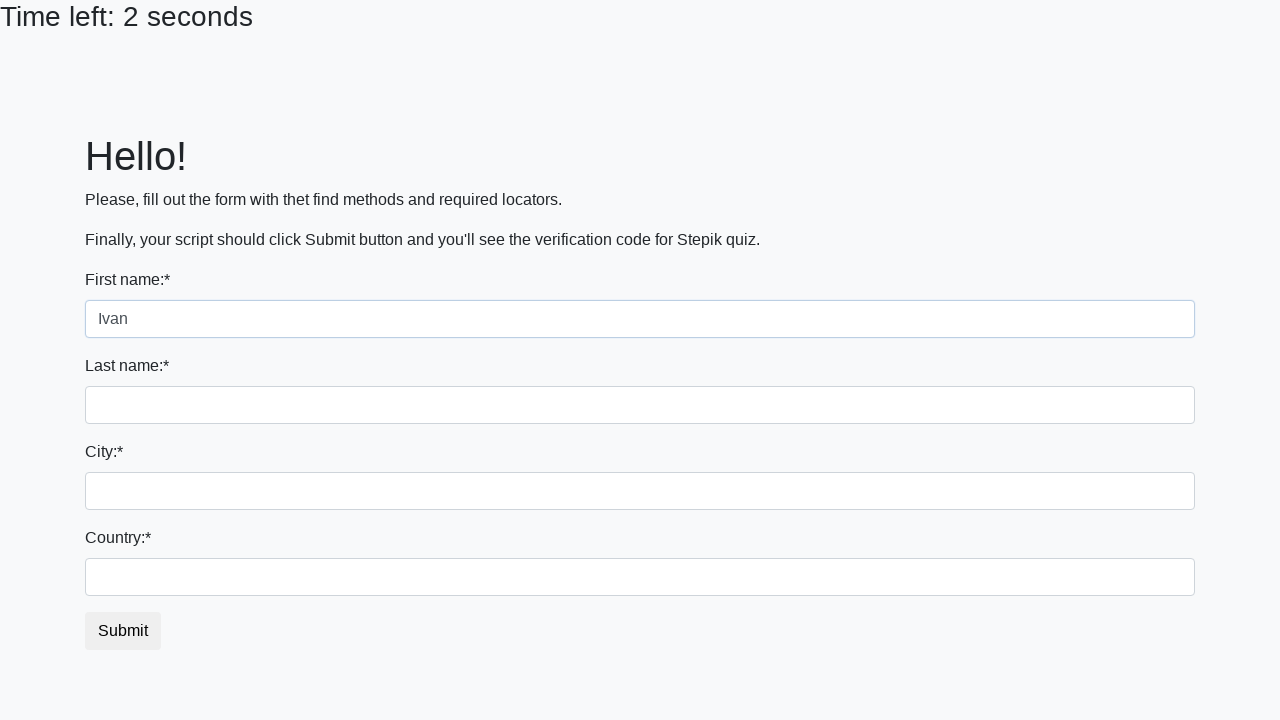

Filled last name field with 'Petrov' on input[name='last_name']
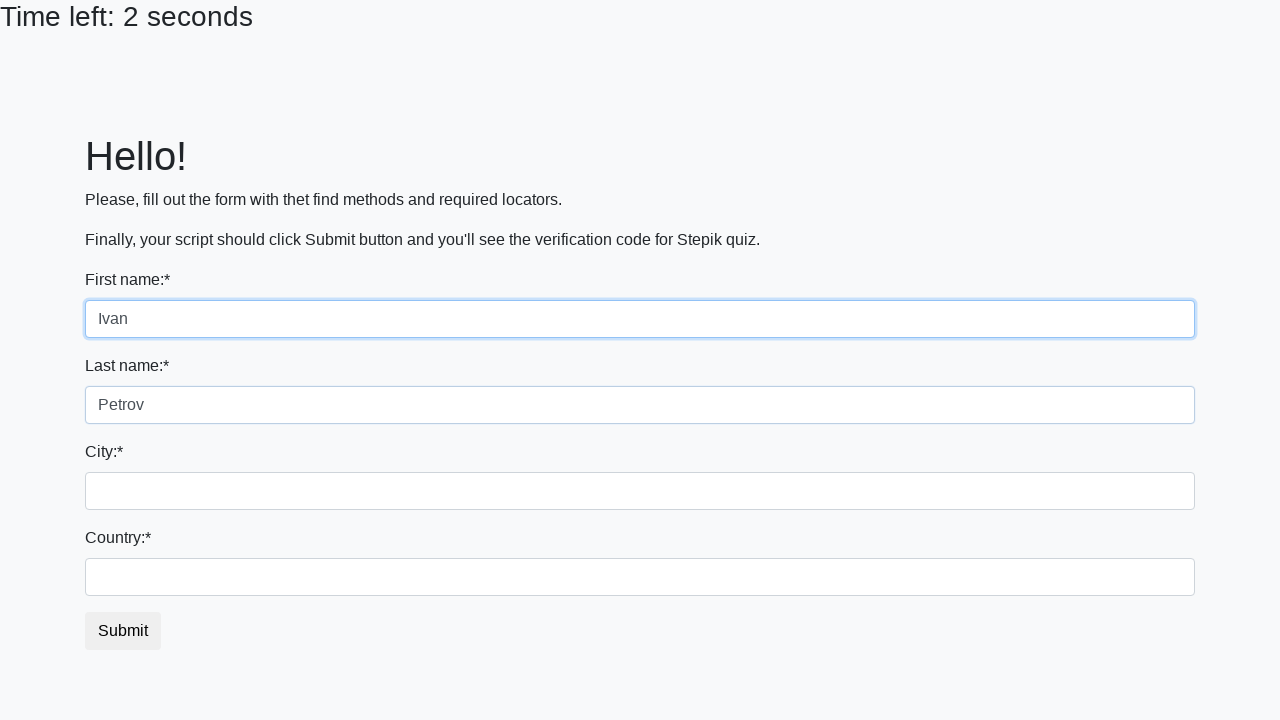

Filled city field with 'Smolensk' on .city
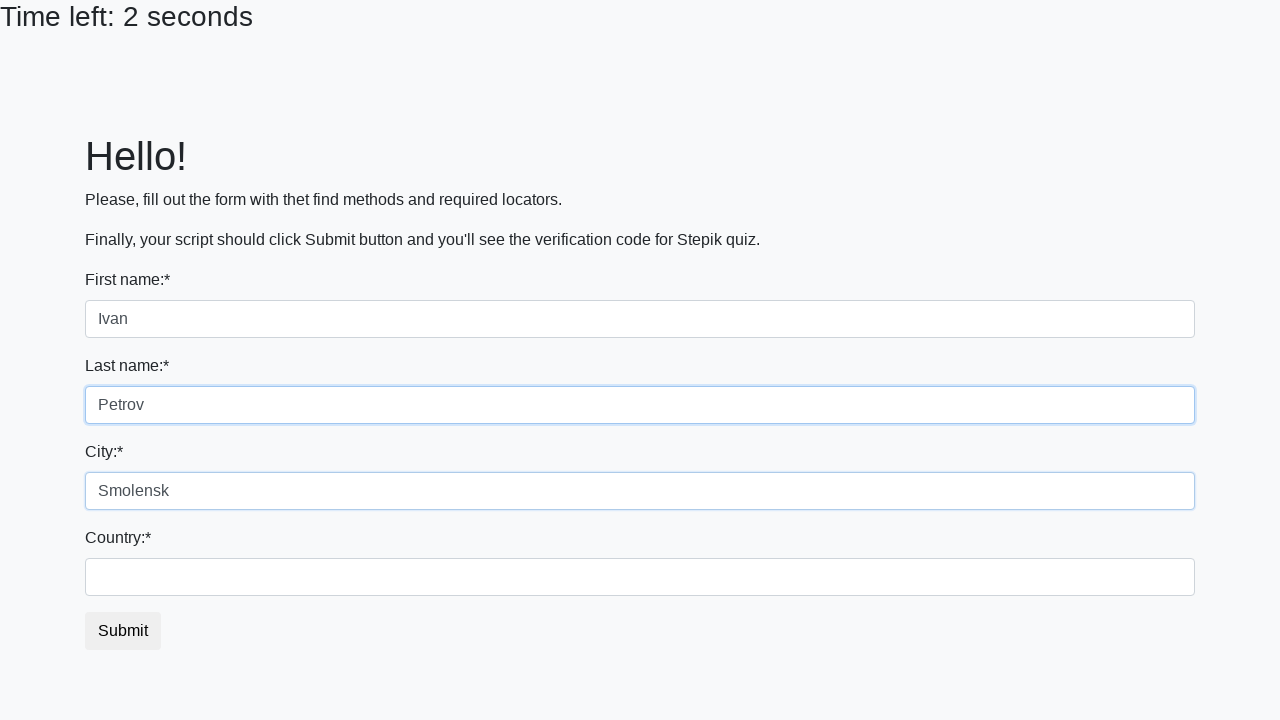

Filled country field with 'Russia' on #country
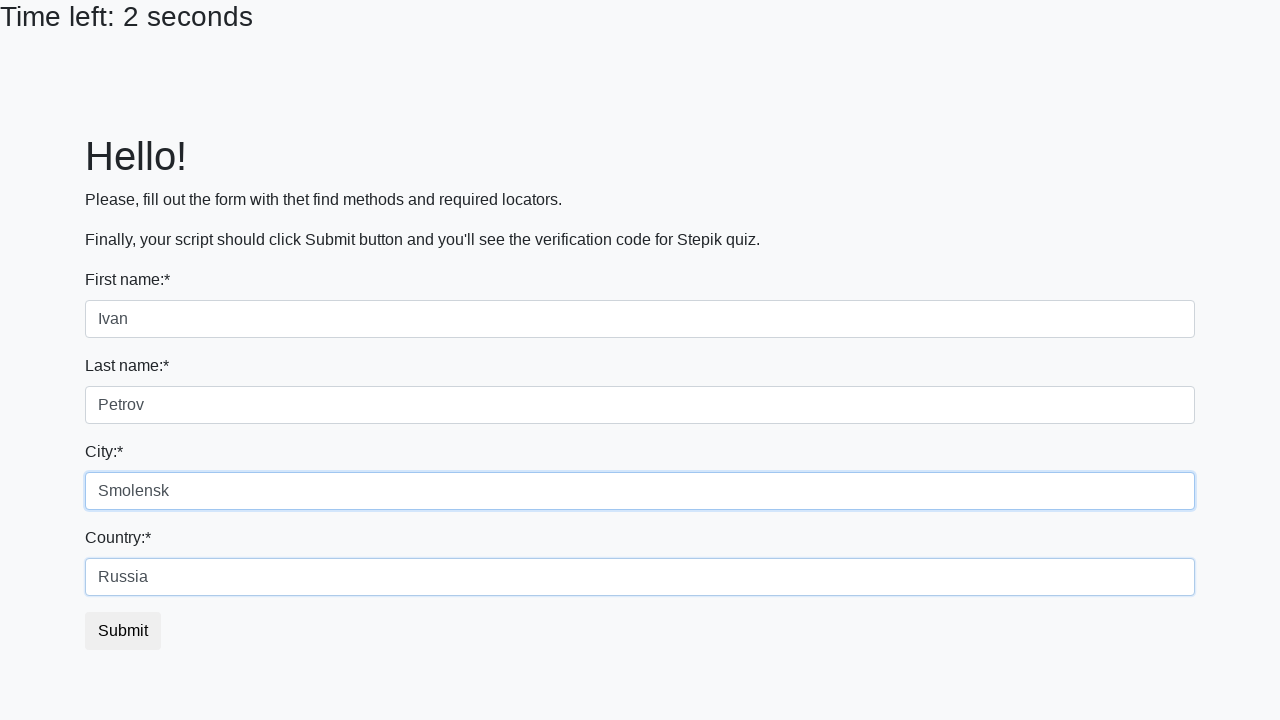

Clicked submit button to complete form submission at (123, 631) on .btn
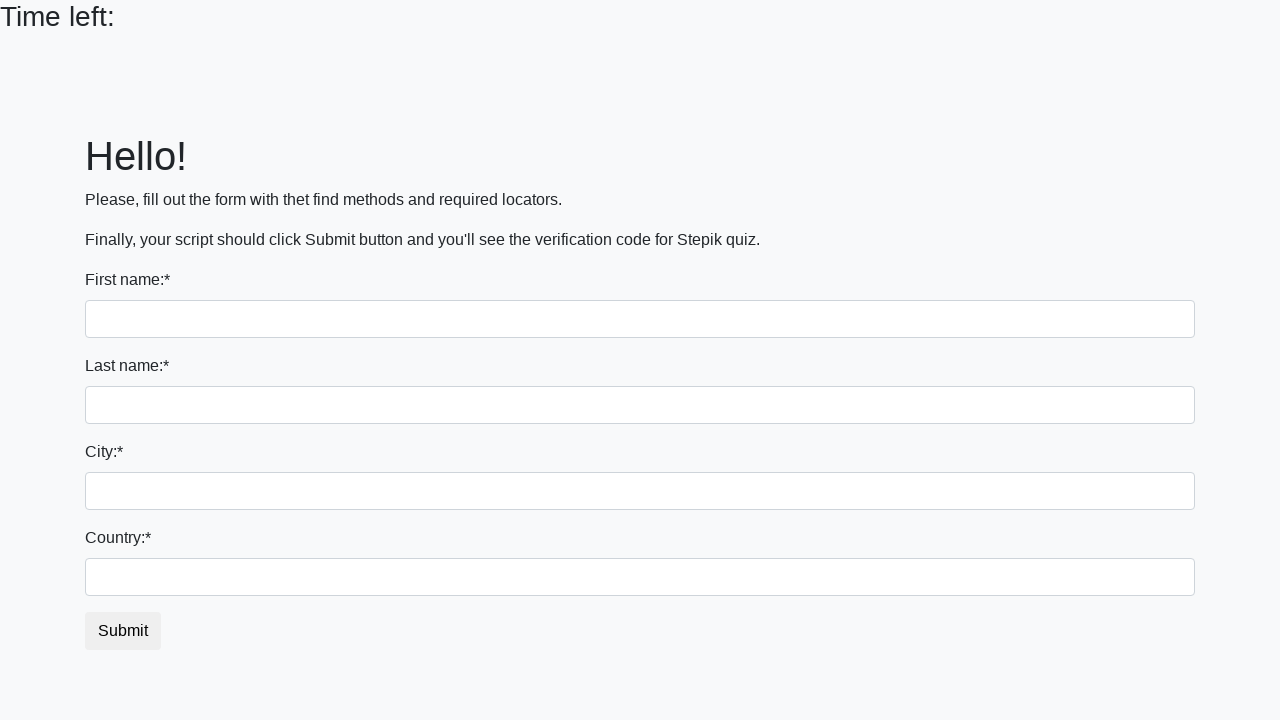

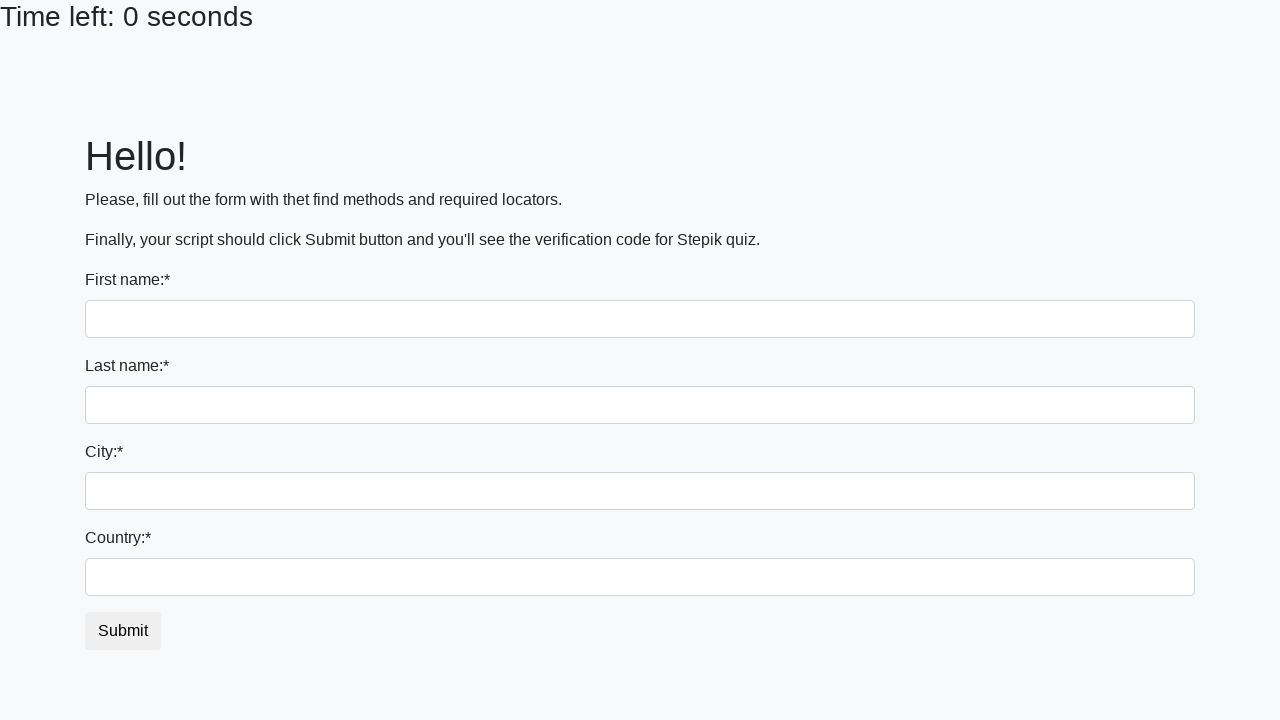